Tests that clicking cancel dismisses the error message after attempting to save an empty name

Starting URL: https://devmountain-qa.github.io/employee-manager/1.2_Version/index.html

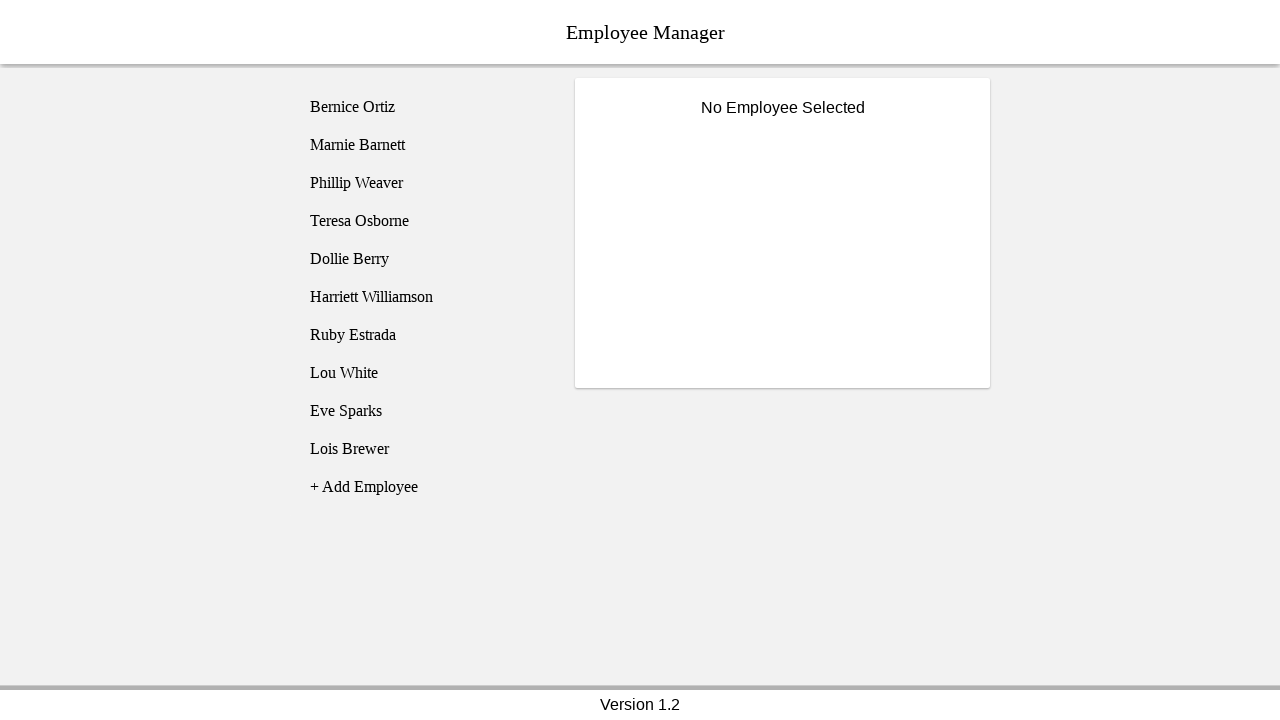

Clicked on Bernice employee at (425, 107) on [name='employee1']
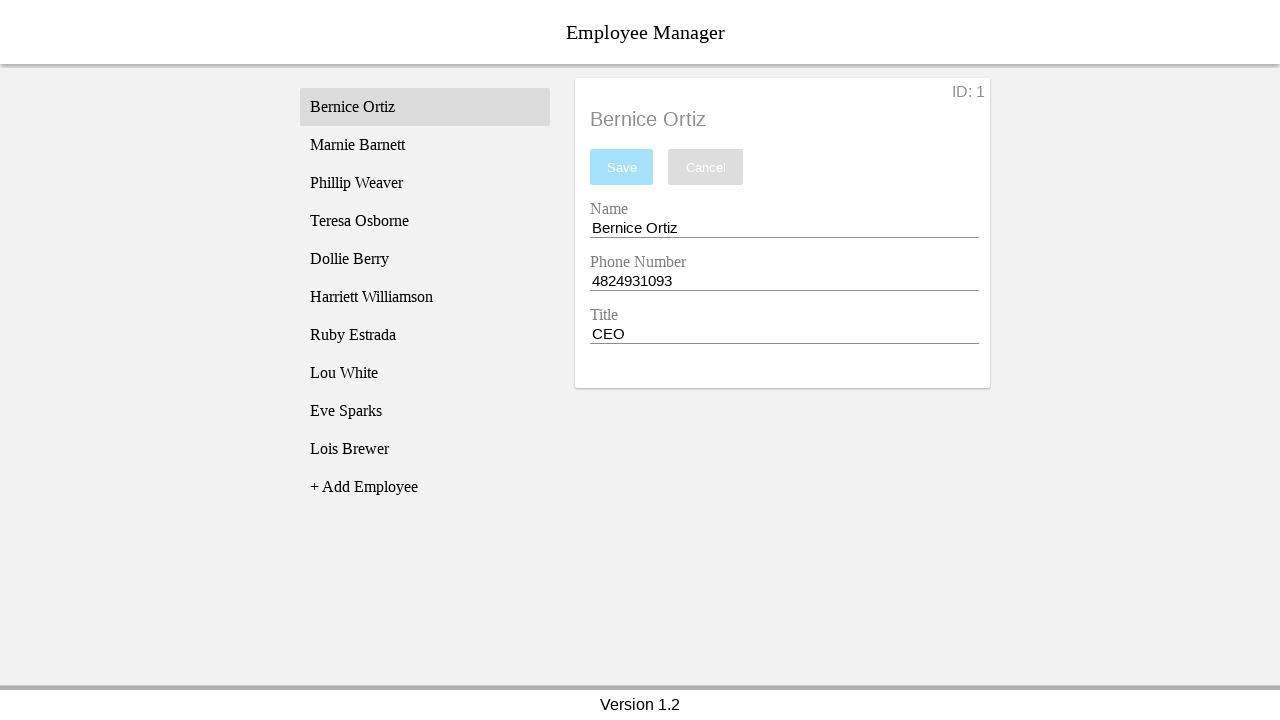

Name input field became visible
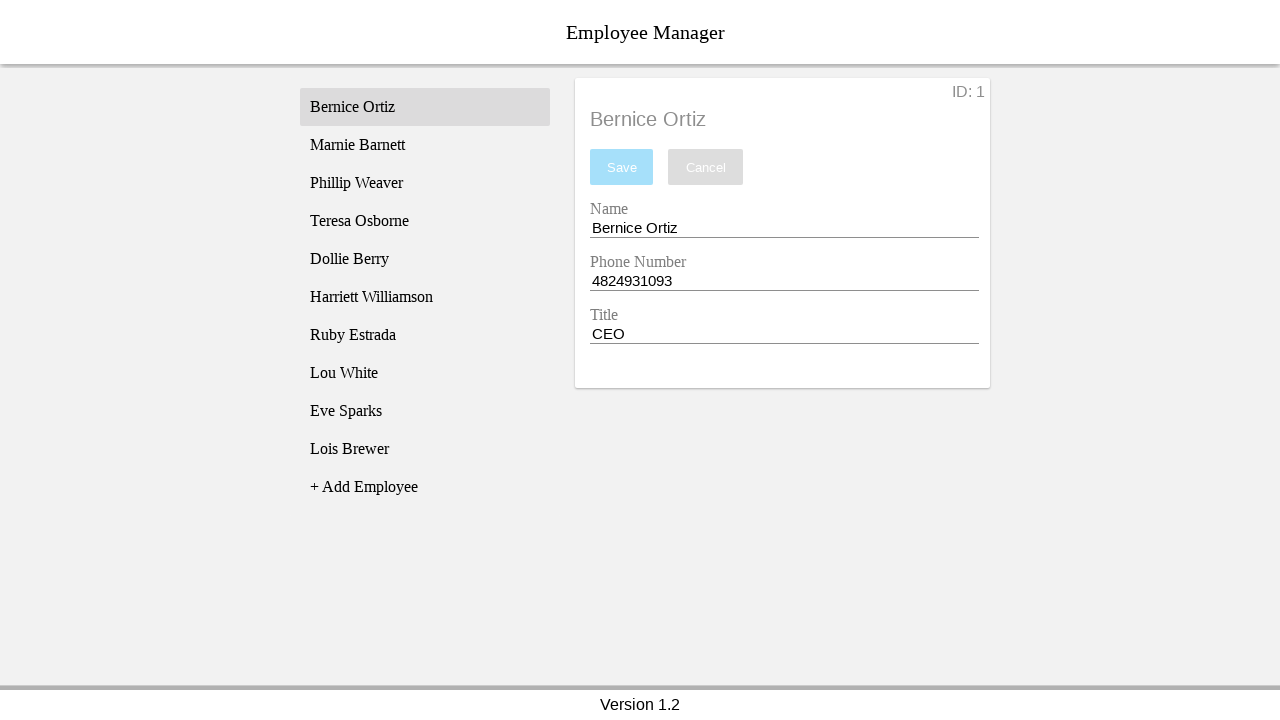

Cleared the name input field completely on [name='nameEntry']
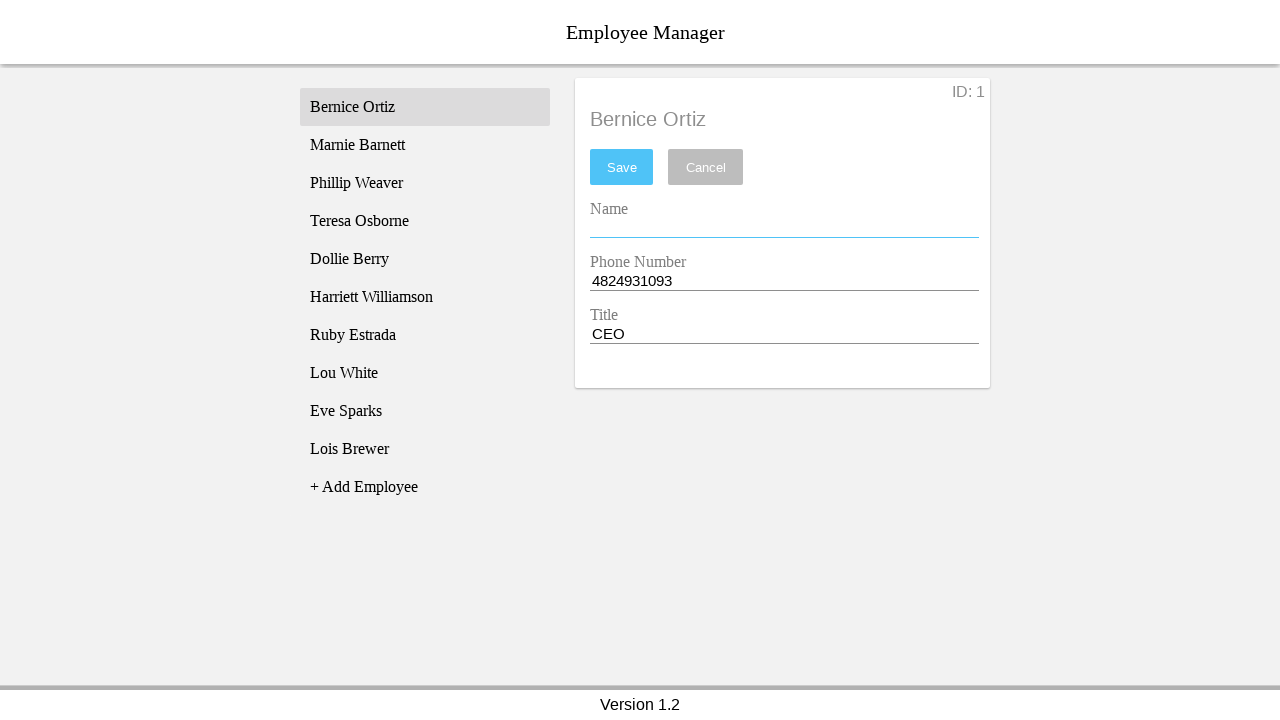

Pressed space in name input field on [name='nameEntry']
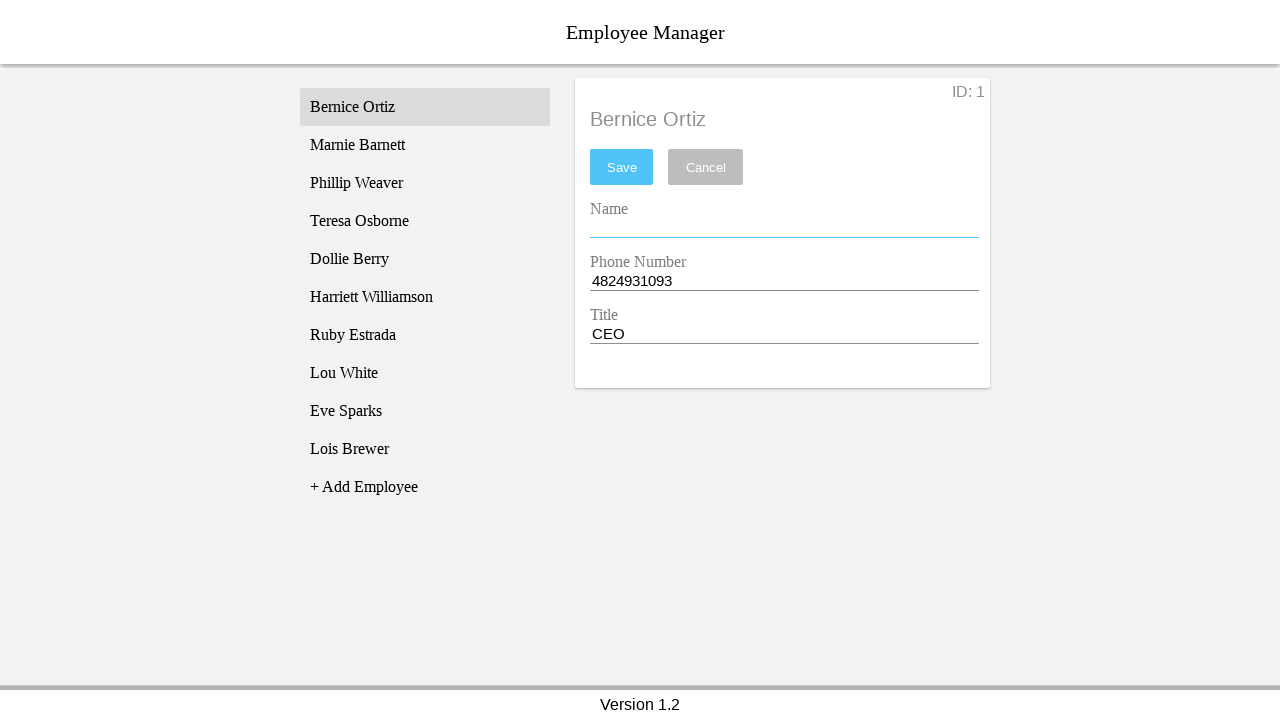

Pressed backspace in name input field on [name='nameEntry']
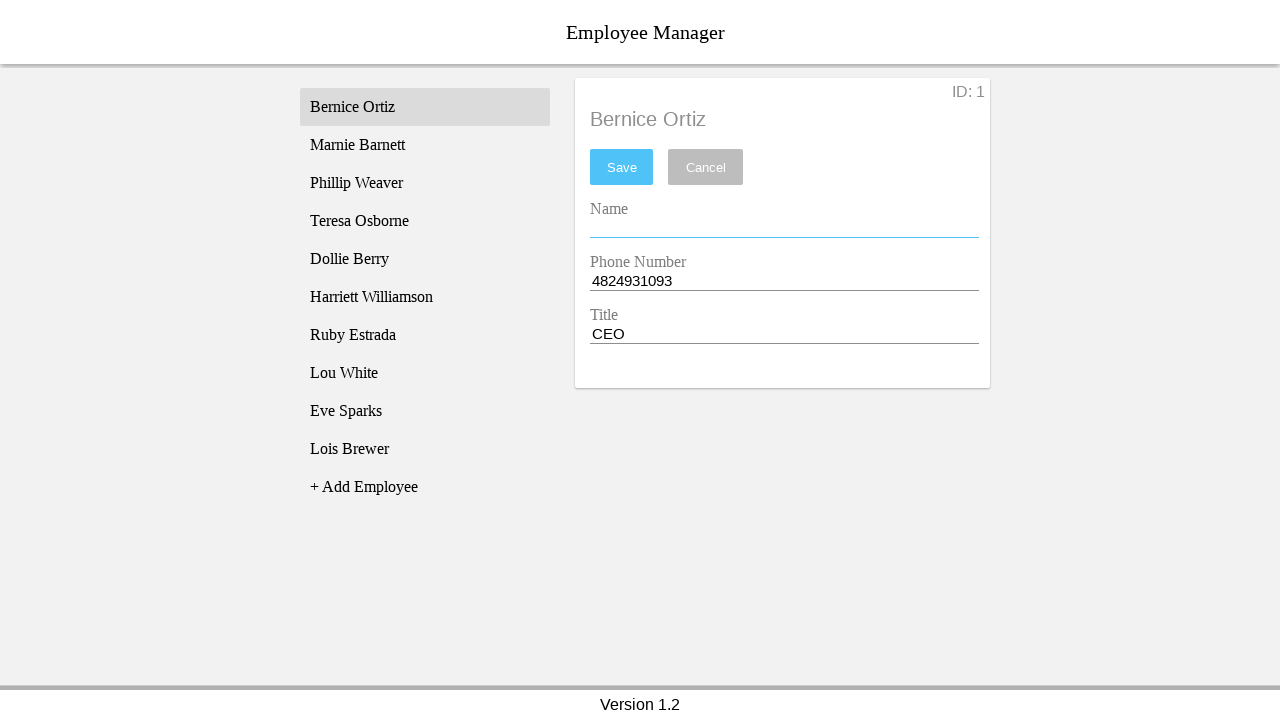

Clicked save button to trigger validation error at (622, 167) on #saveBtn
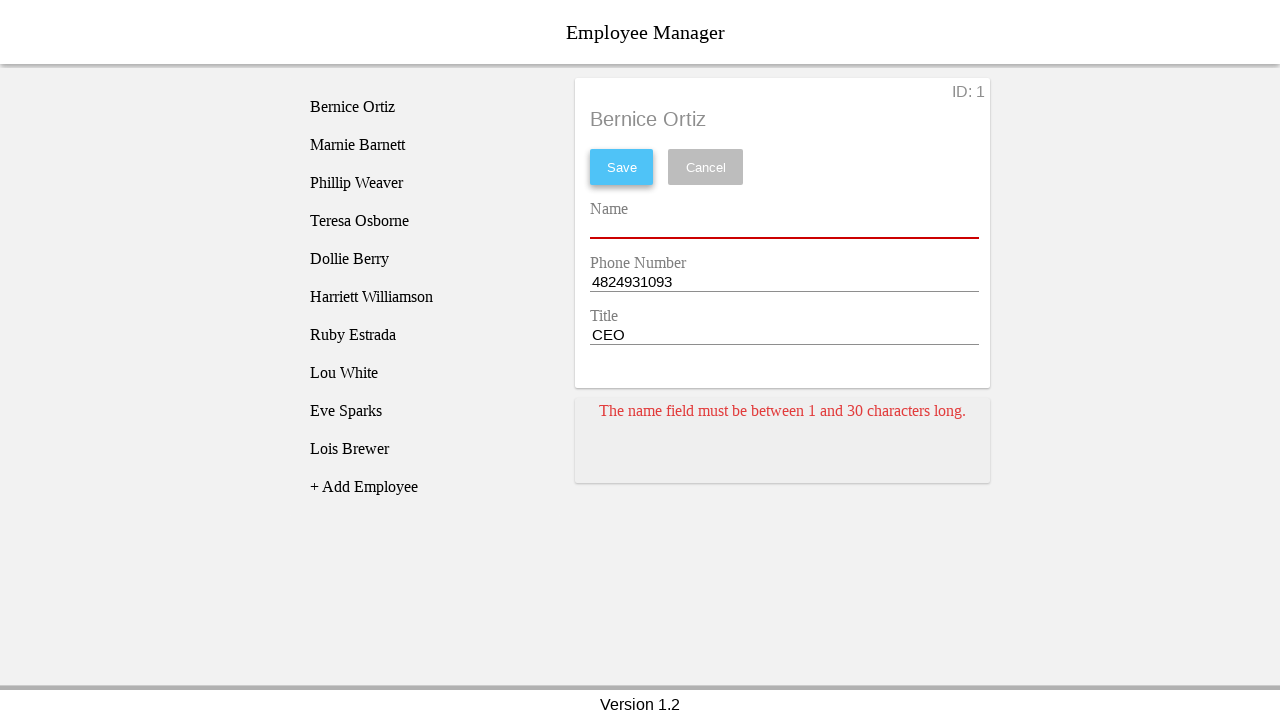

Error message card appeared
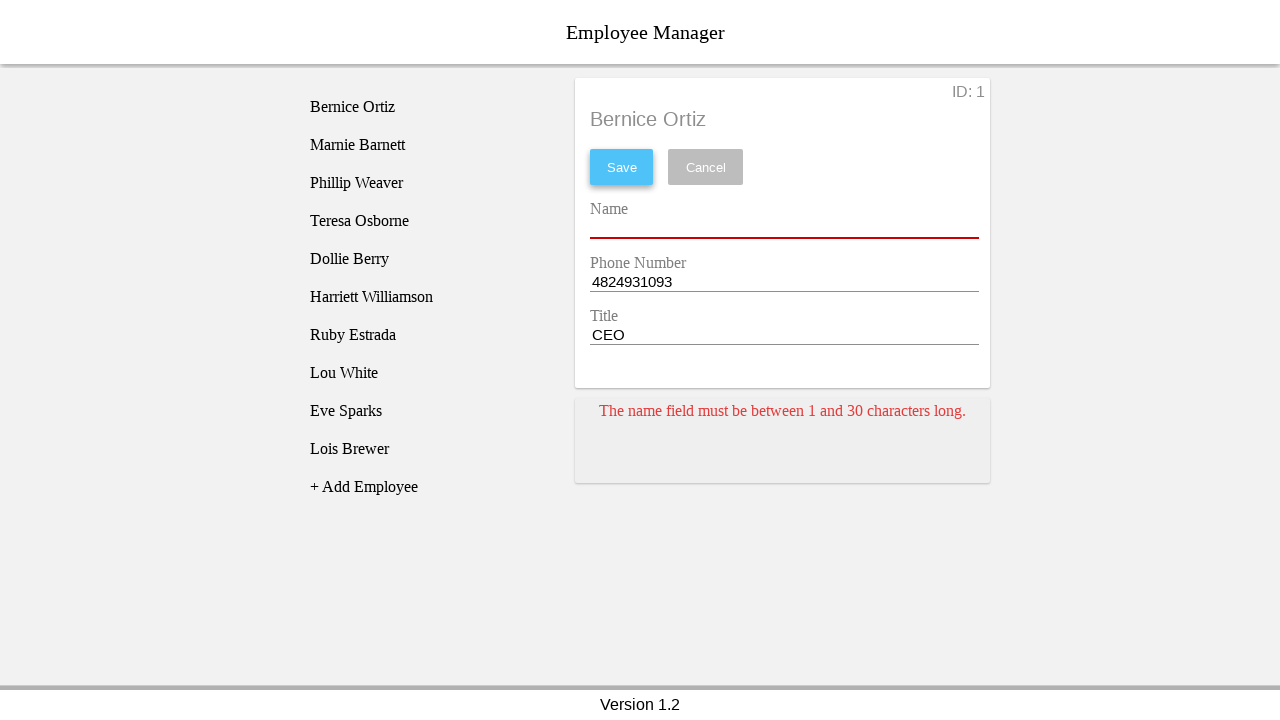

Clicked cancel button to dismiss error message at (706, 167) on [name='cancel']
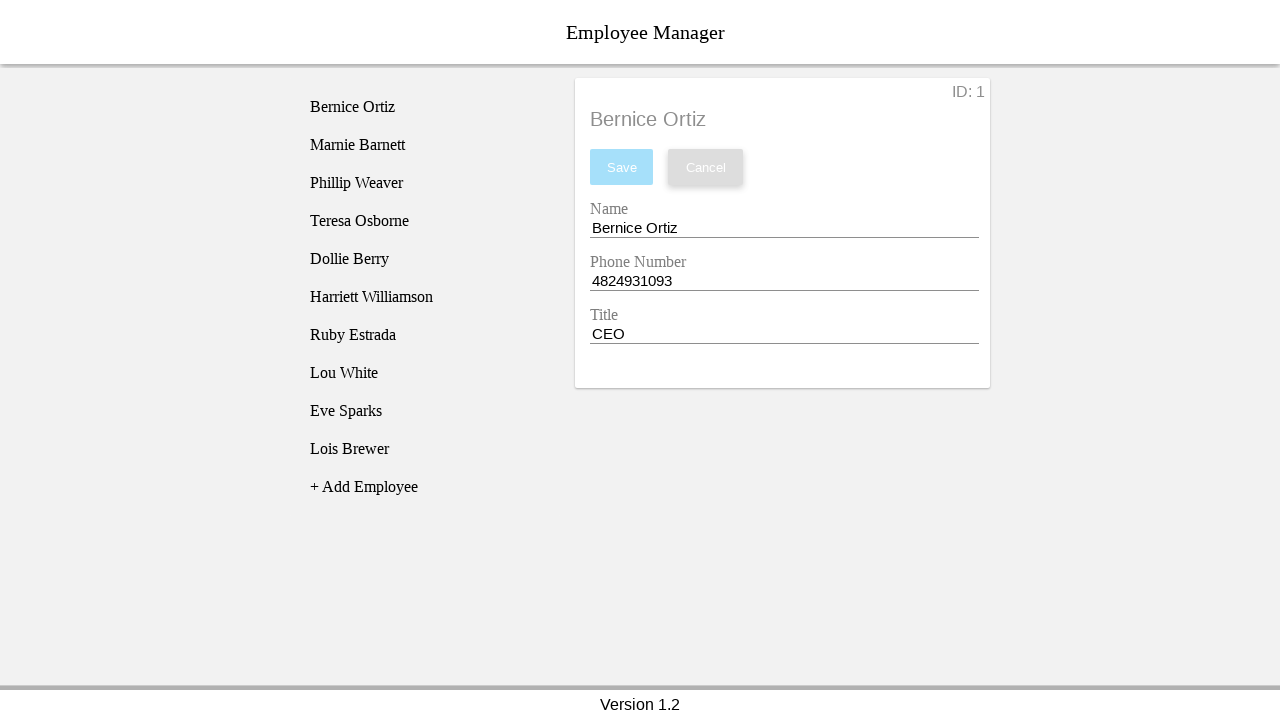

Error message card was successfully dismissed
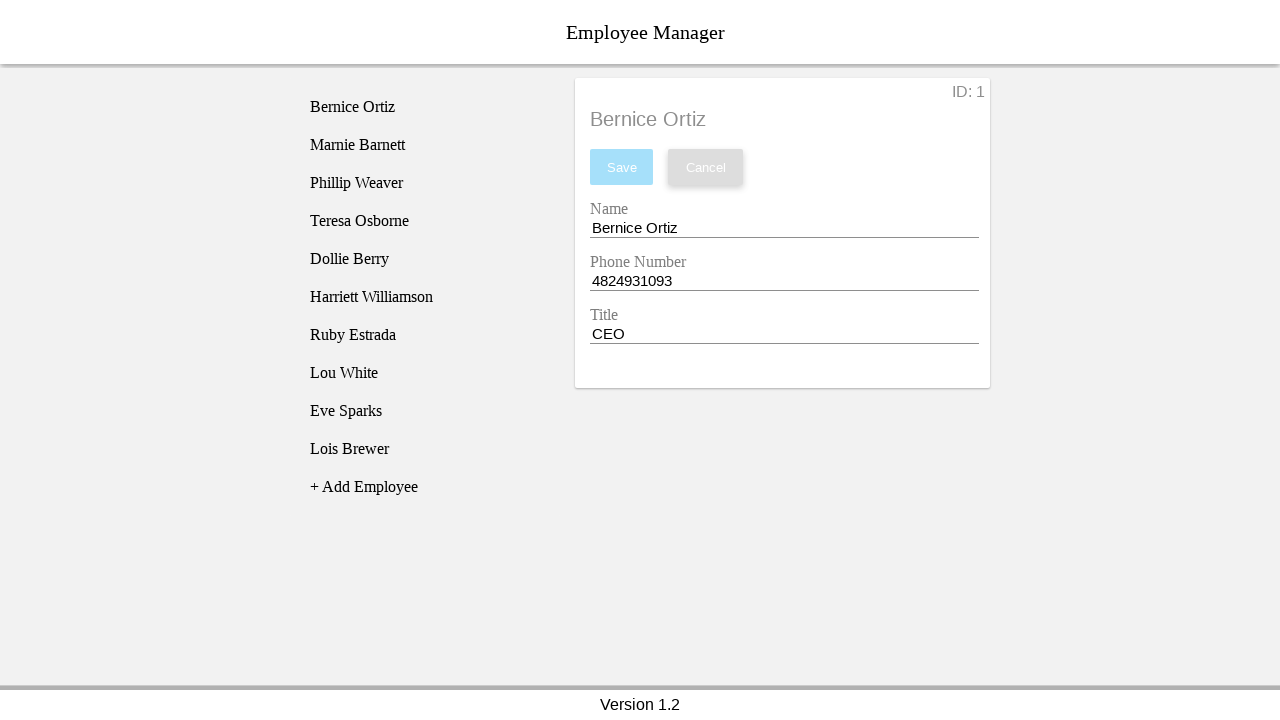

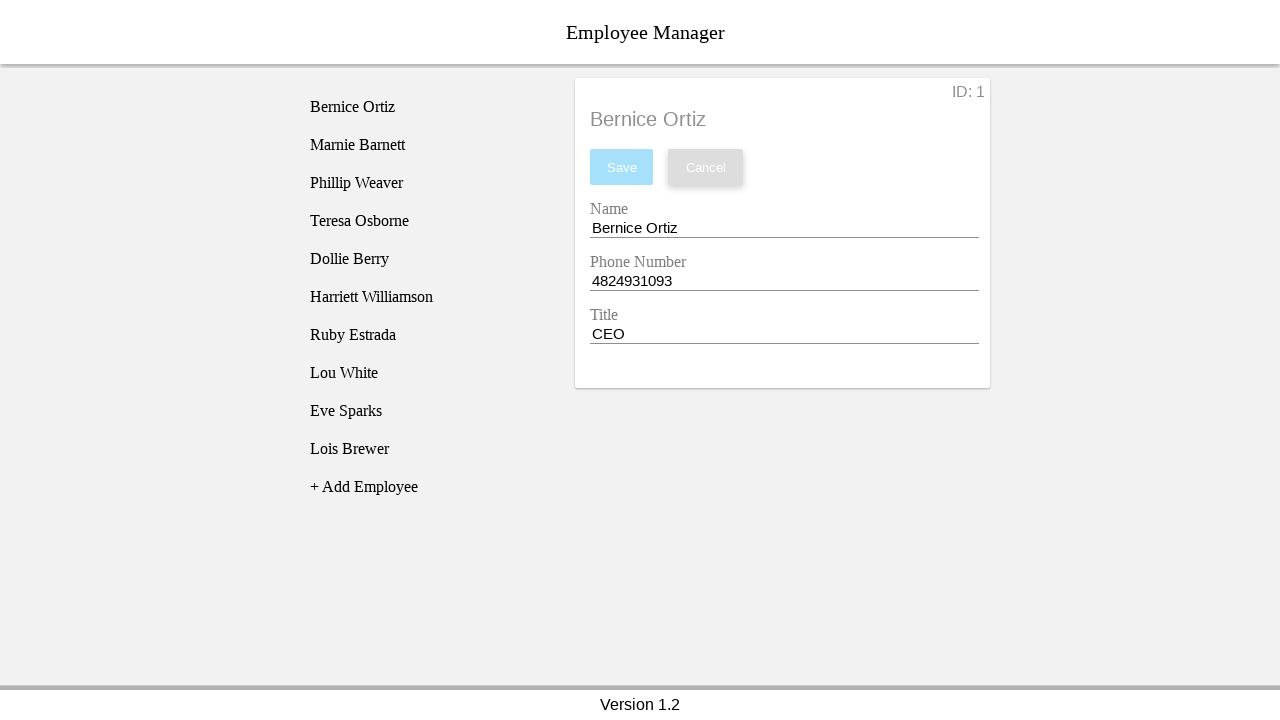